Navigates to jQuery UI website and scrolls down the page by 400 pixels vertically

Starting URL: http://jqueryui.com

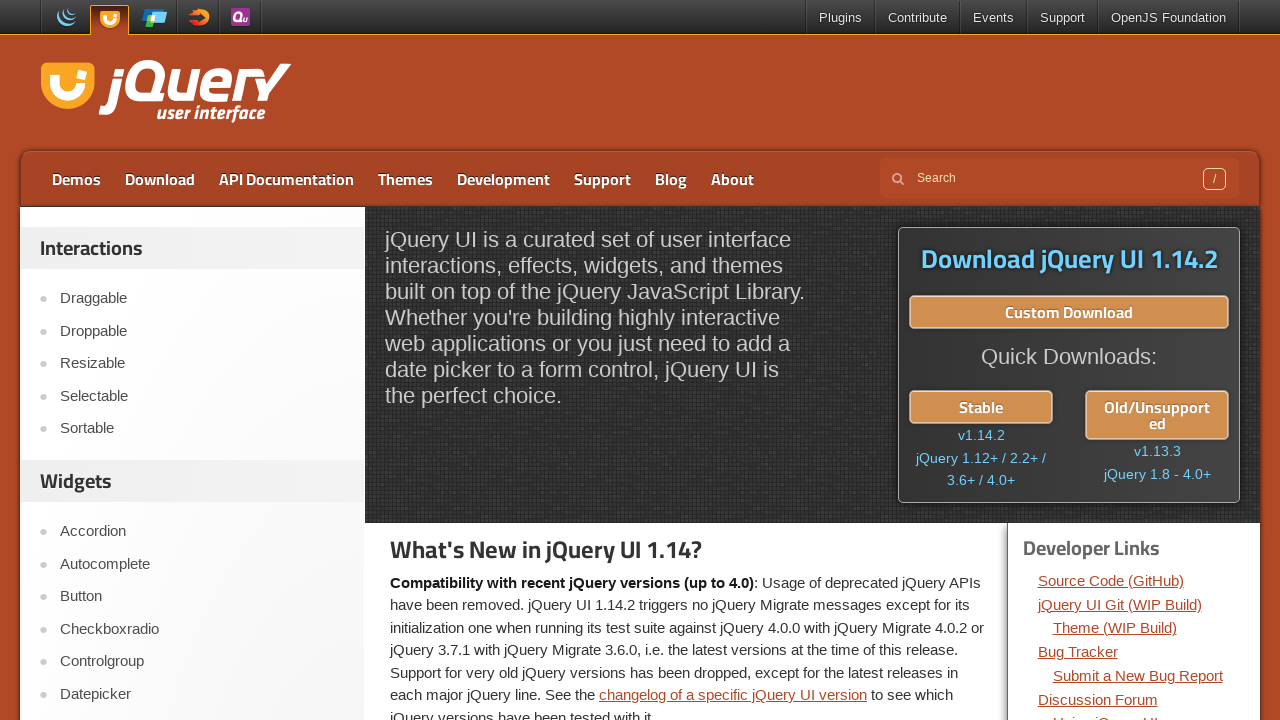

Navigated to jQuery UI website at http://jqueryui.com
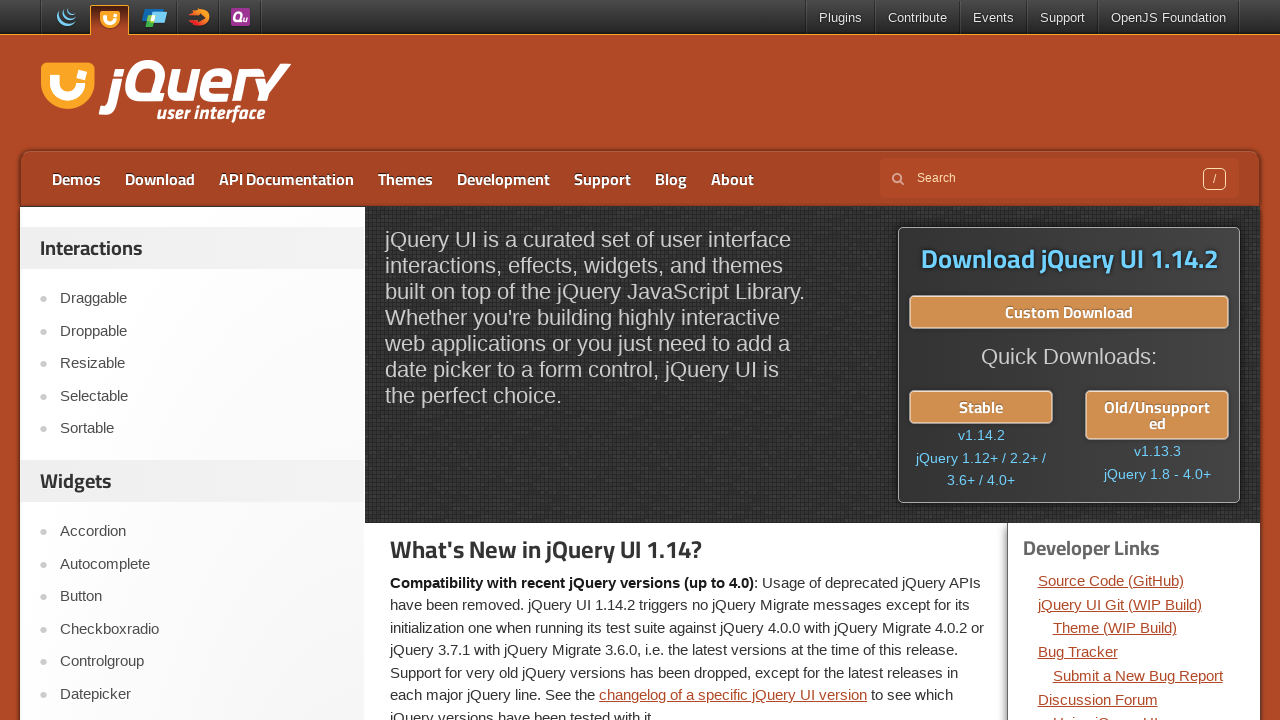

Scrolled page down 400 pixels vertically
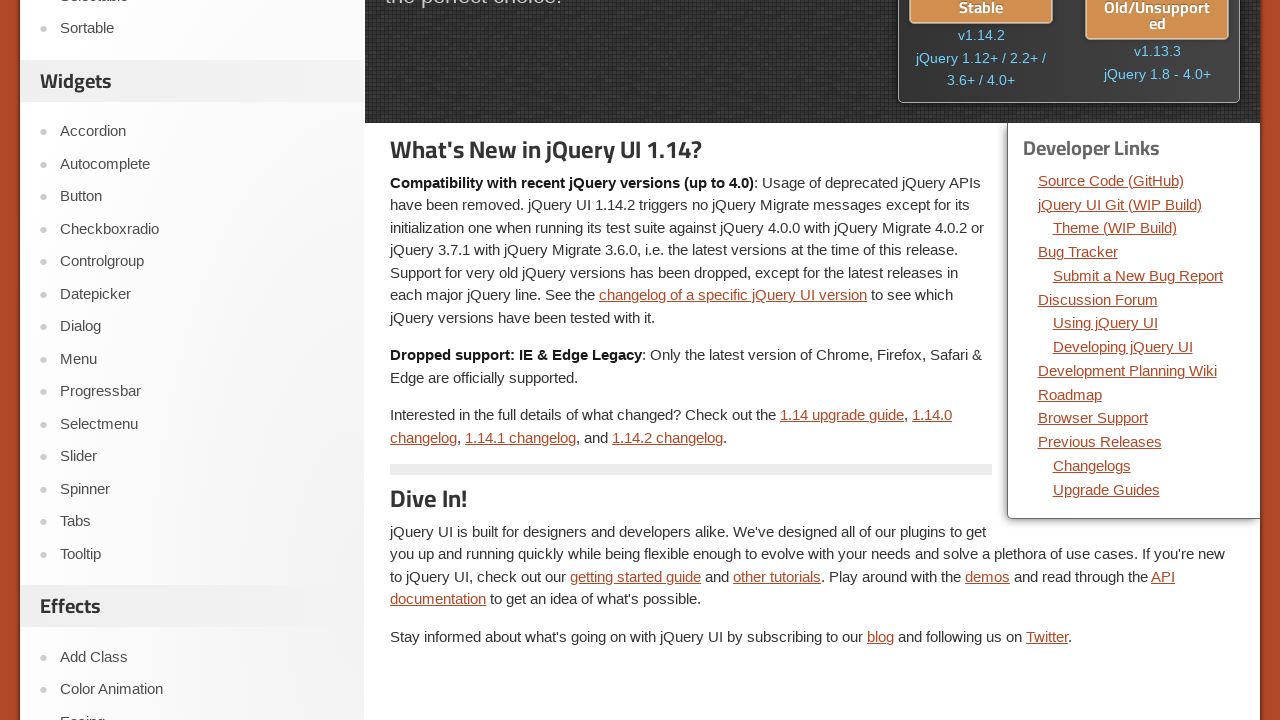

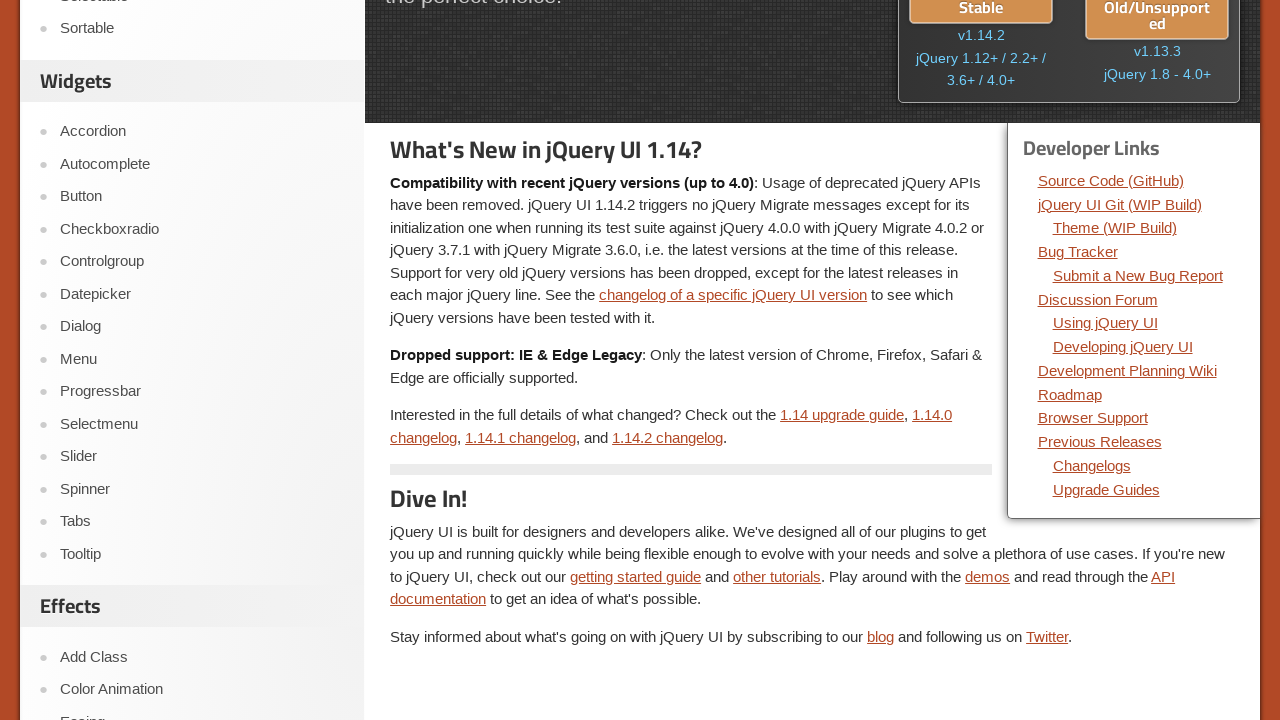